Tests the skill builder feature by selecting a Warrior class and clicking on an absolute skill to verify the skill level counter.

Starting URL: https://bdocodex.com/ru/skillbuilder/

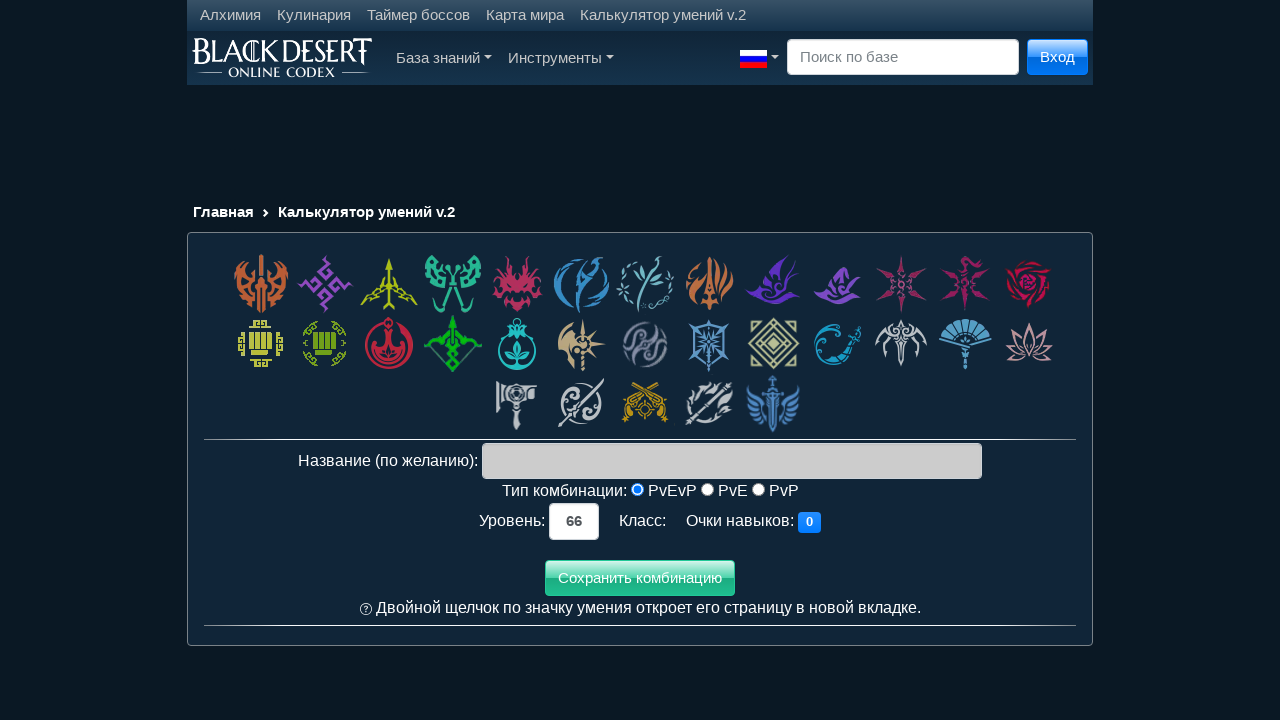

Waited for class cell selector to load on skill builder page
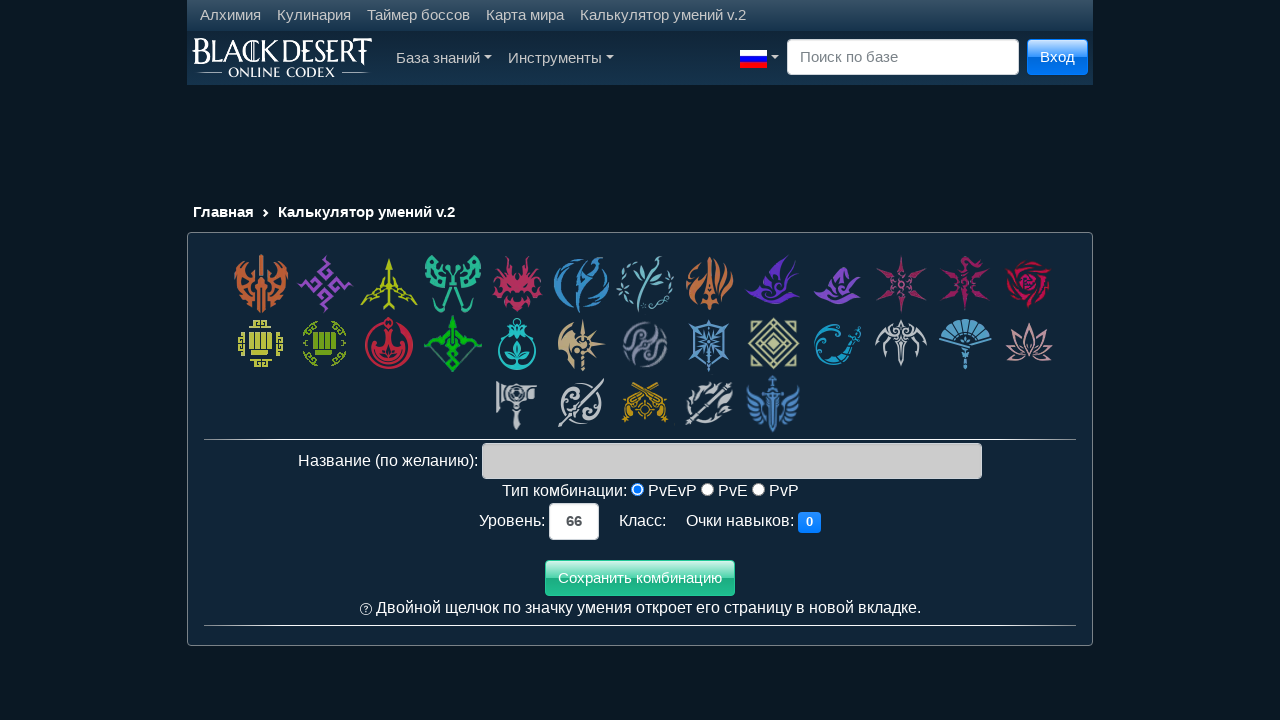

Clicked on Warrior class (first class cell) at (261, 284) on div.class_cell:first-child > *
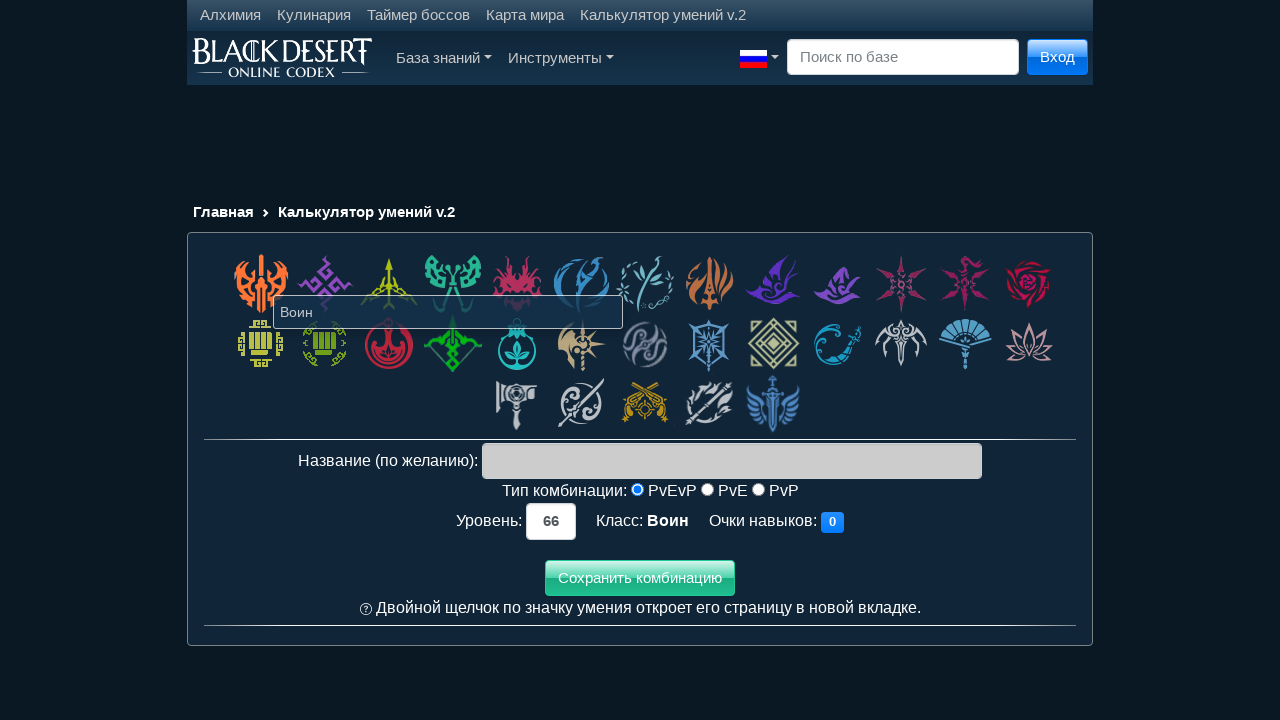

Waited 2 seconds for skill options to load
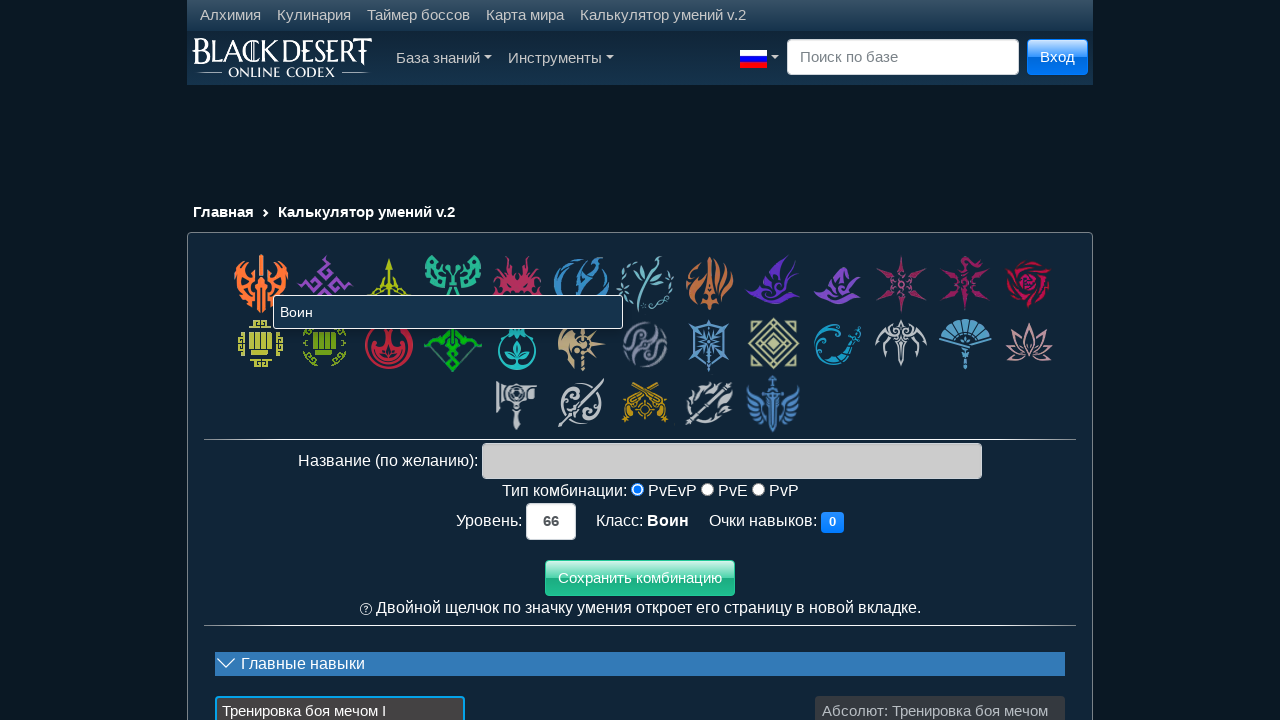

Clicked on absolute skill (data-gid='618') at (940, 680) on div[data-gid='618']
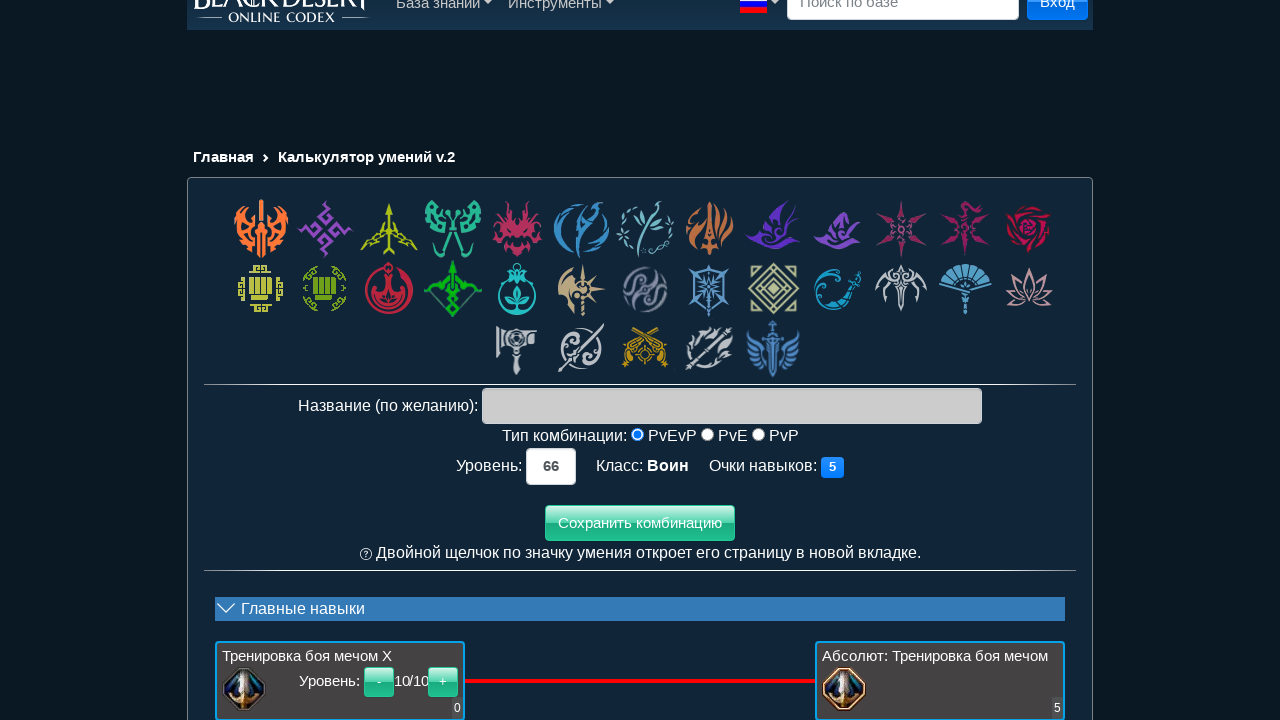

Verified skill level counter updated after selecting absolute skill
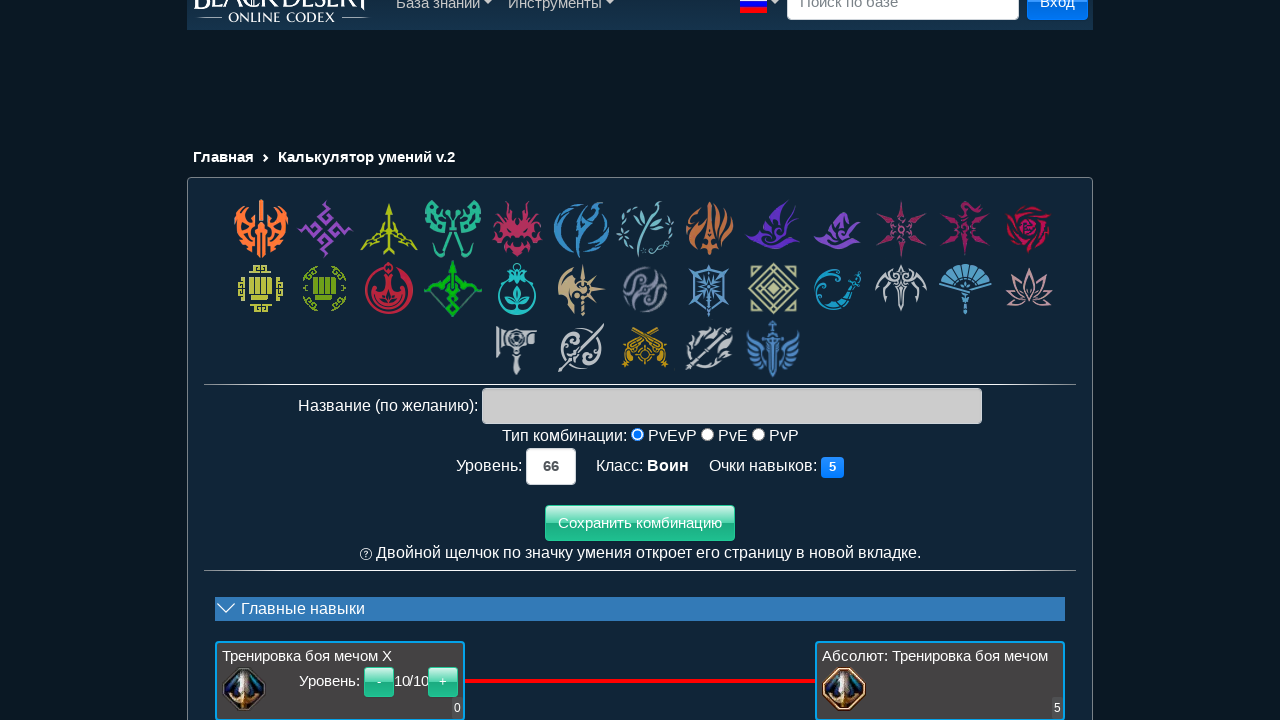

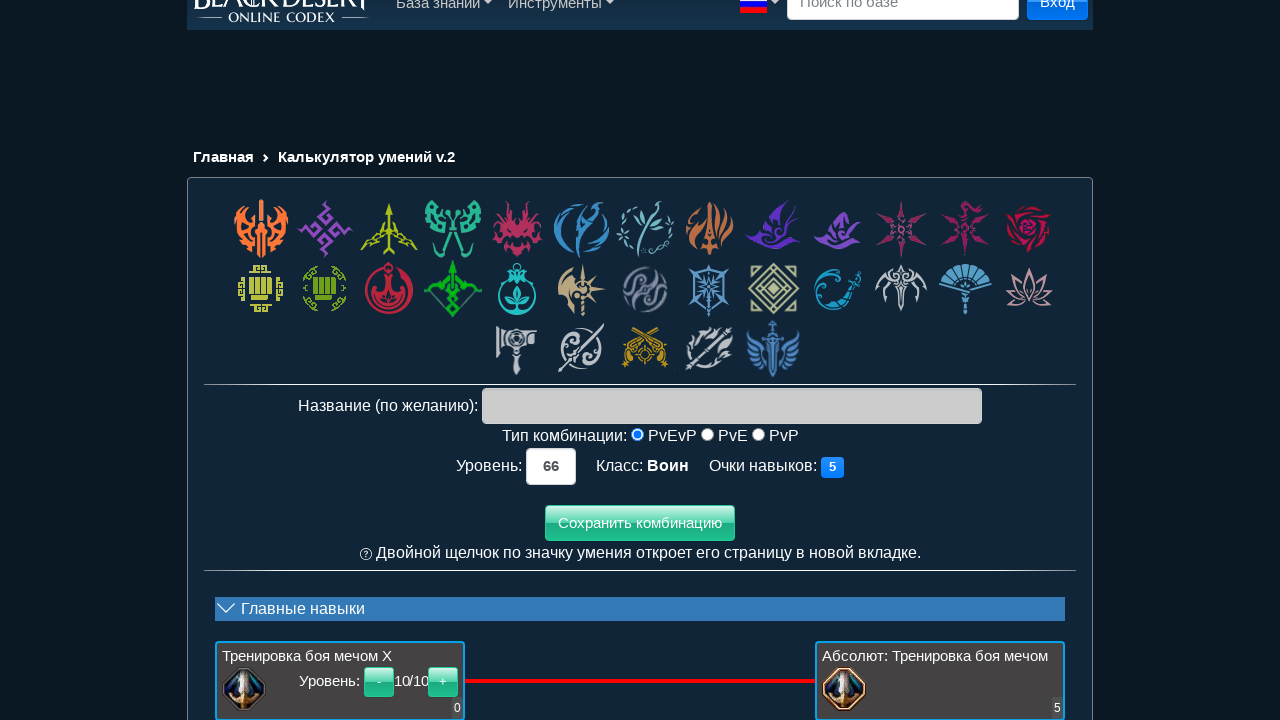